Tests a registration form by filling in personal details including first name, last name, address, email, phone number, selecting gender and hobbies, and entering password fields.

Starting URL: http://demo.automationtesting.in/Register.html

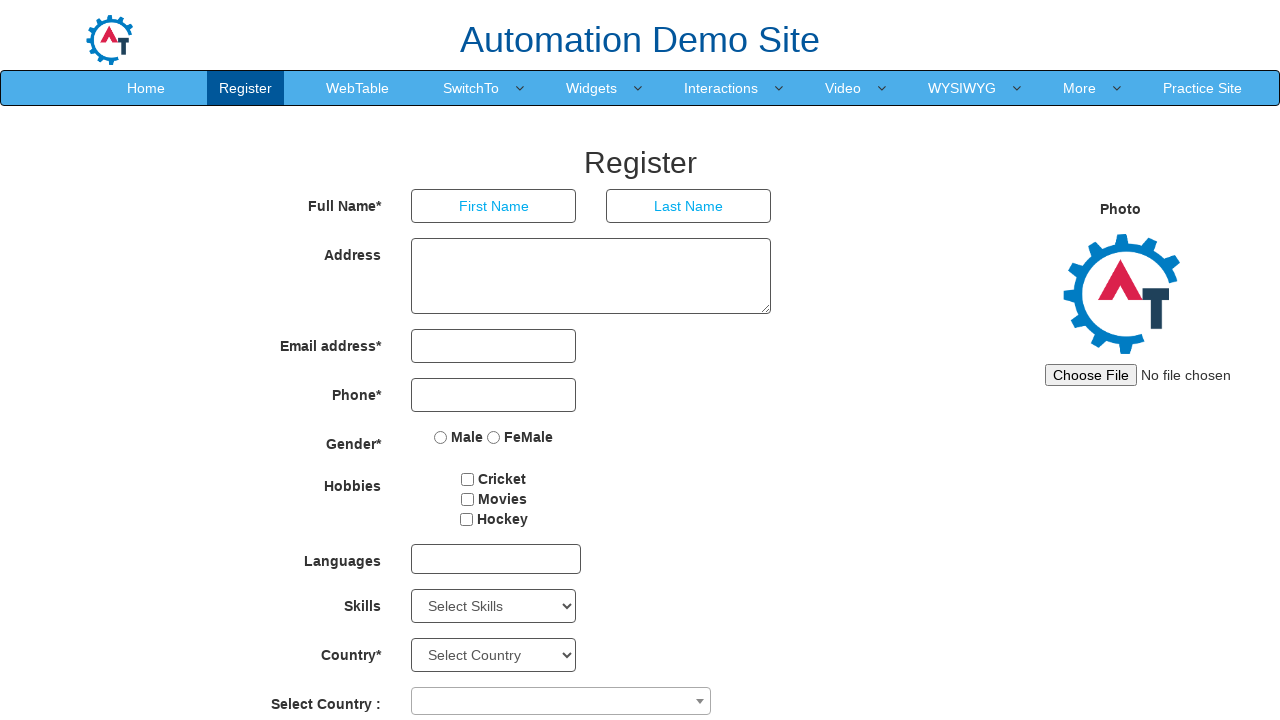

Filled first name field with 'Suriya' on (//input[@type='text'])[1]
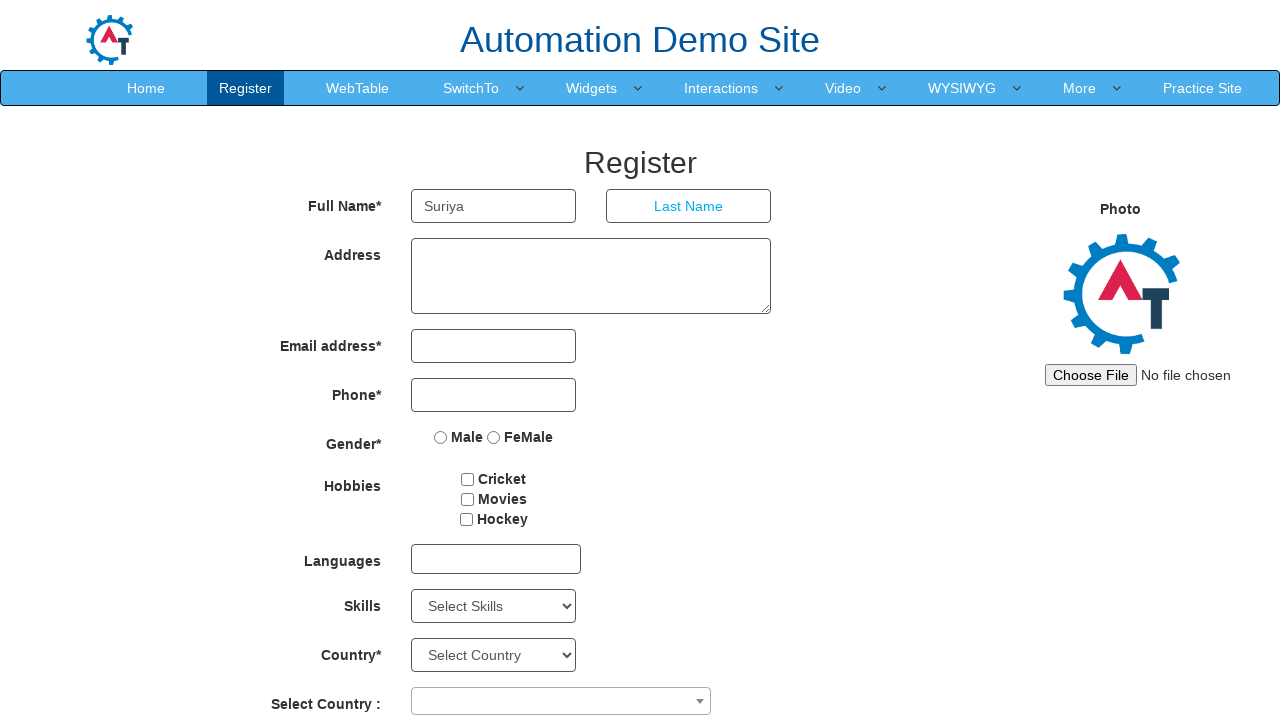

Filled last name field with 'S' on (//input[@type='text'])[2]
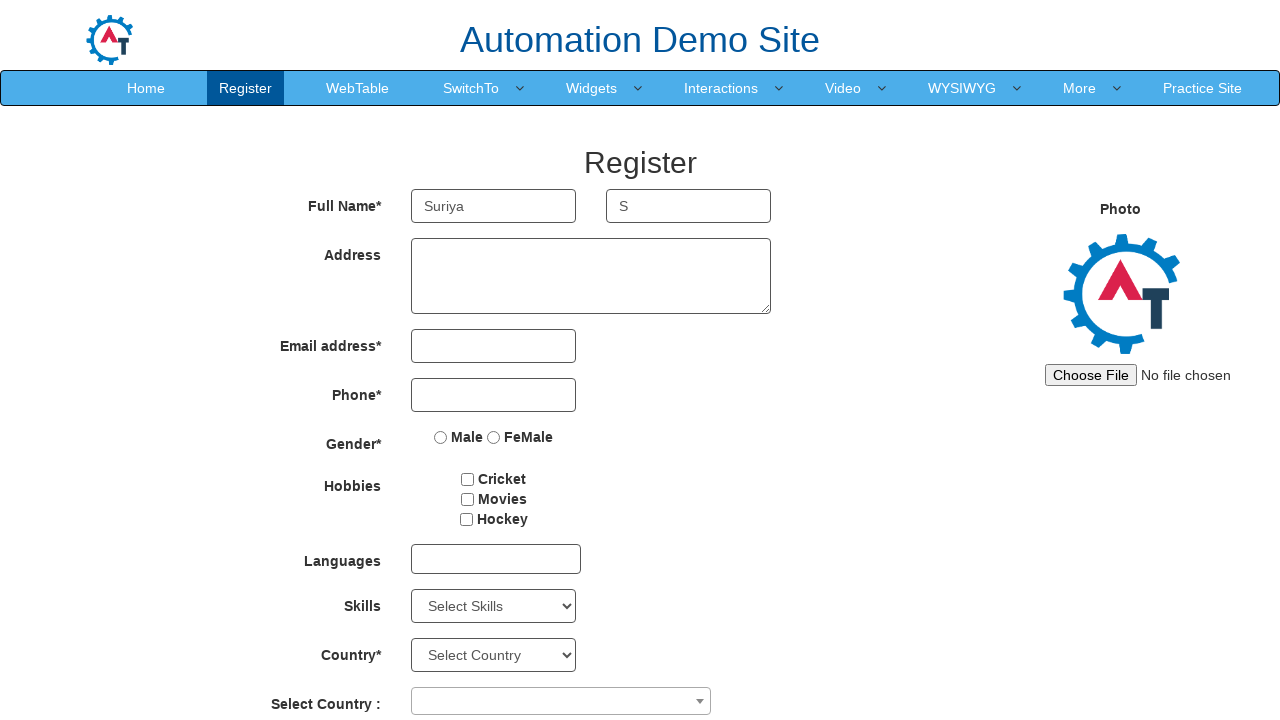

Filled address field with 'No-45,link road,chennai-600089' on textarea.form-control
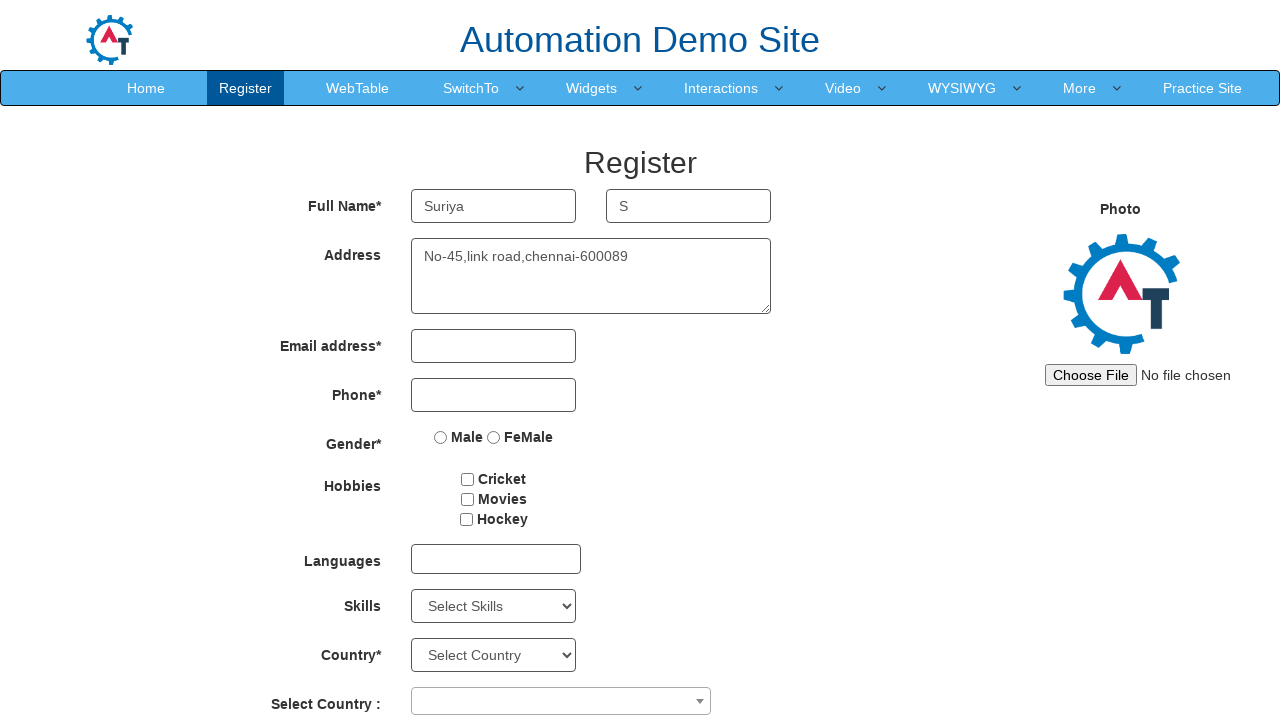

Filled email field with 'abc@gmail.com' on input[type='email']
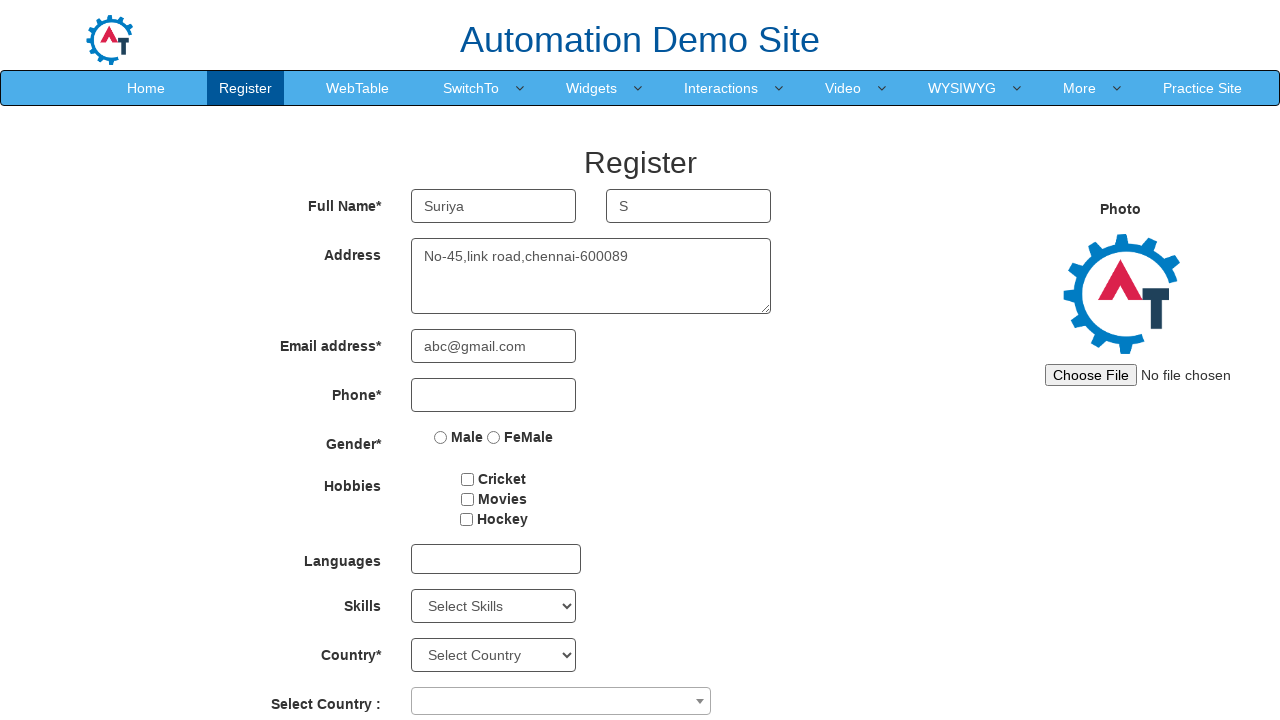

Filled phone number field with '5467856764' on input[type='tel']
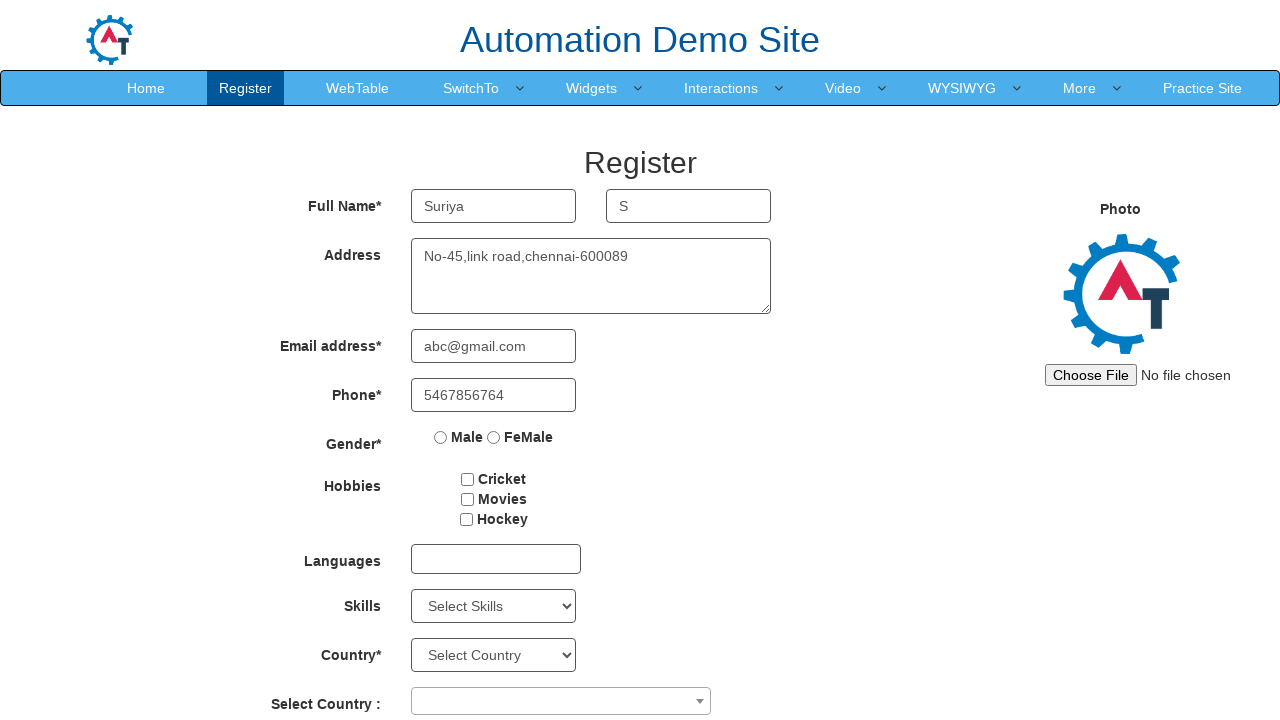

Selected Male gender option at (441, 437) on (//input[@name='radiooptions'])[1]
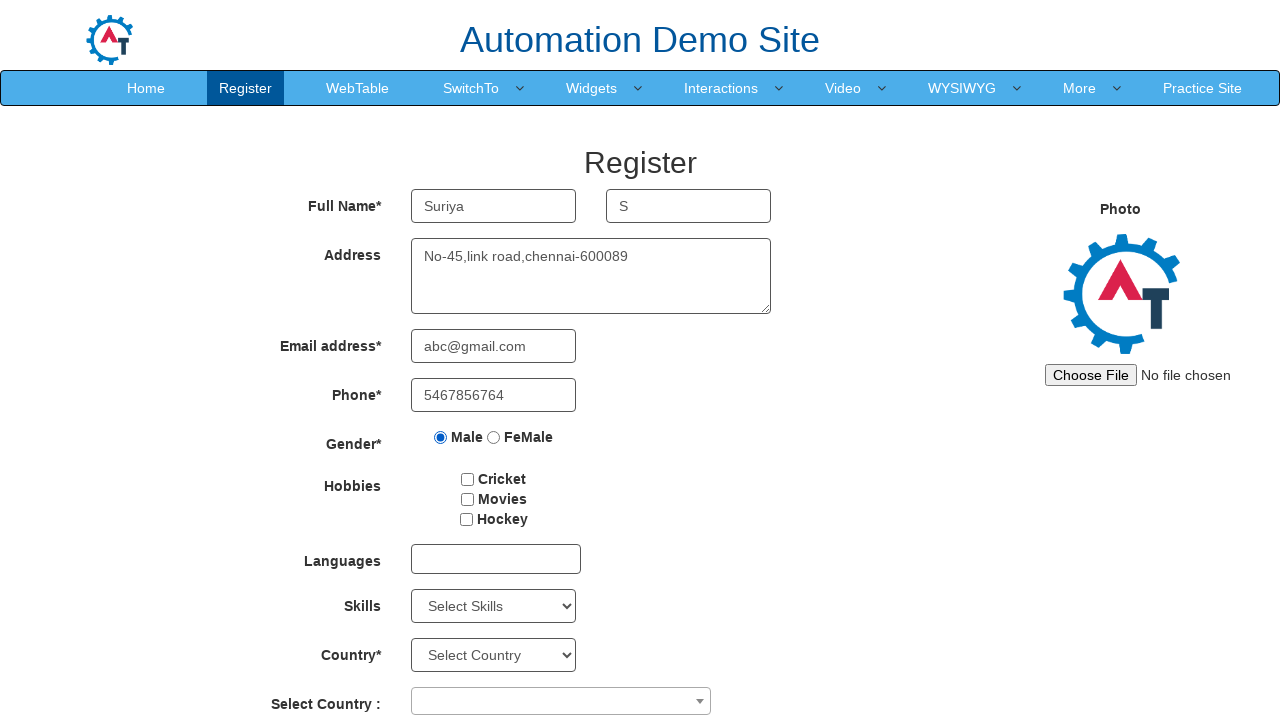

Selected hobby checkbox 1 at (468, 479) on #checkbox1
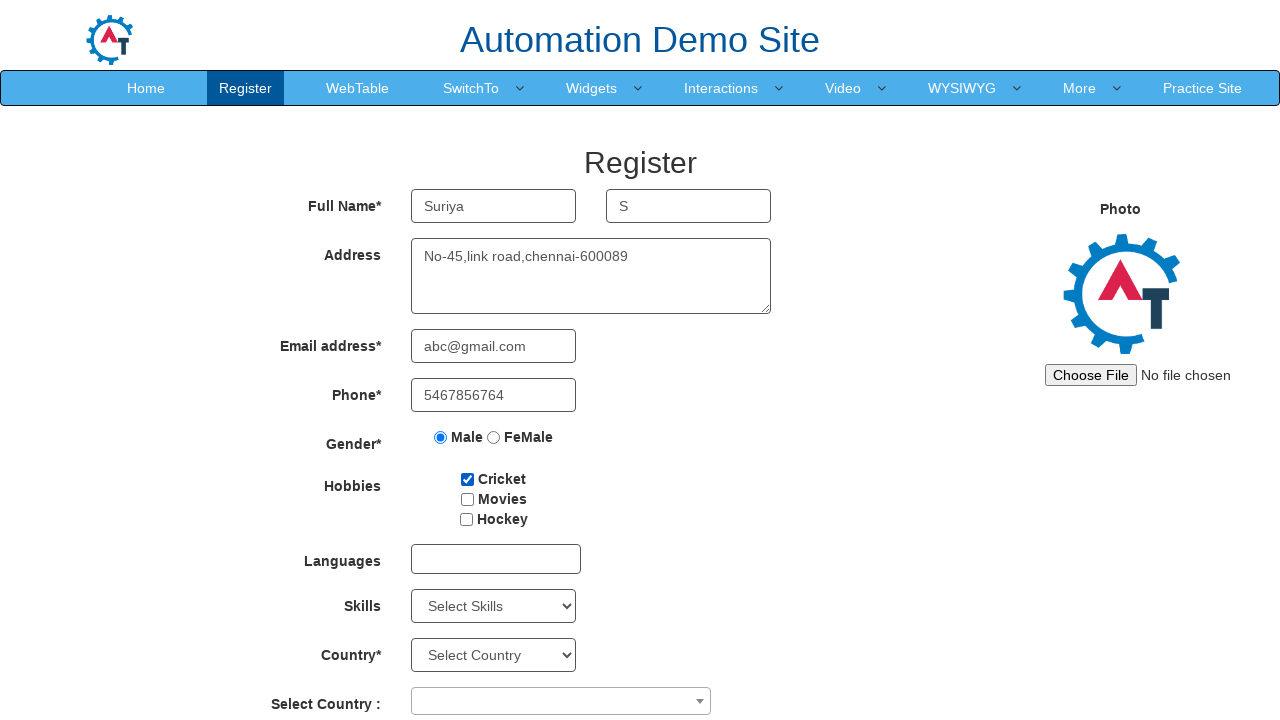

Selected hobby checkbox 3 at (466, 519) on #checkbox3
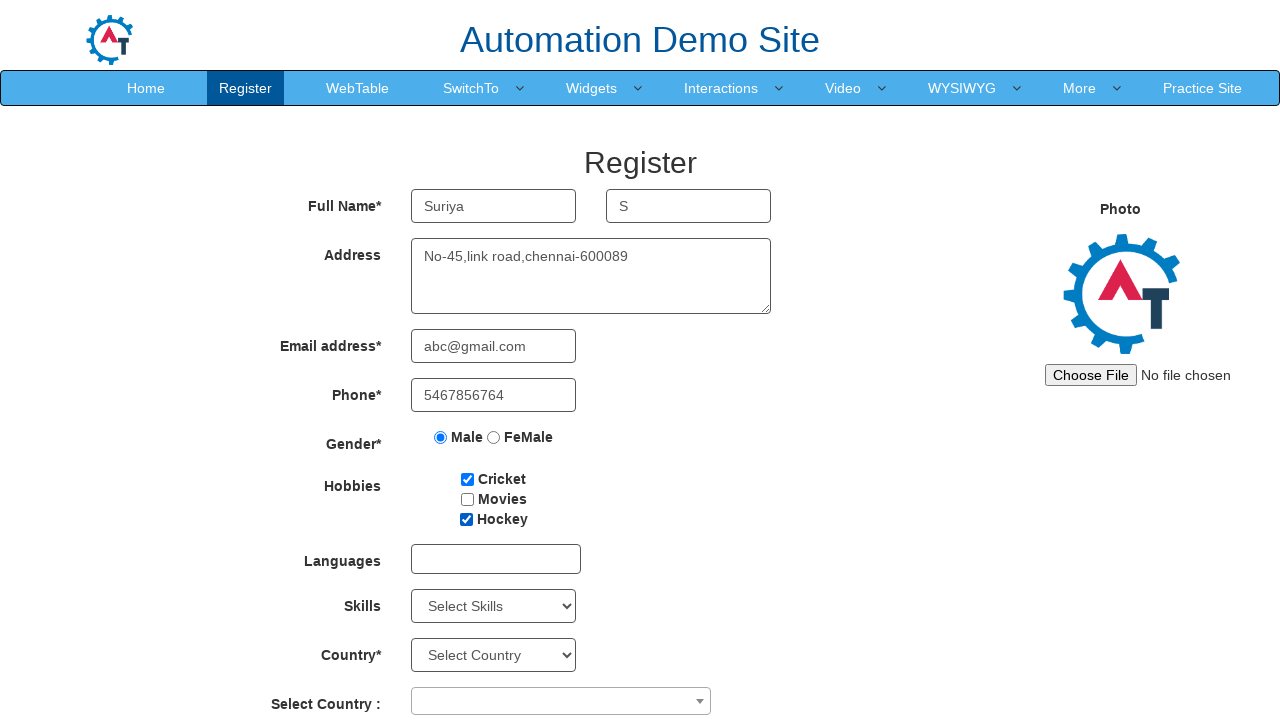

Filled password field with 'abc@123' on #firstpassword
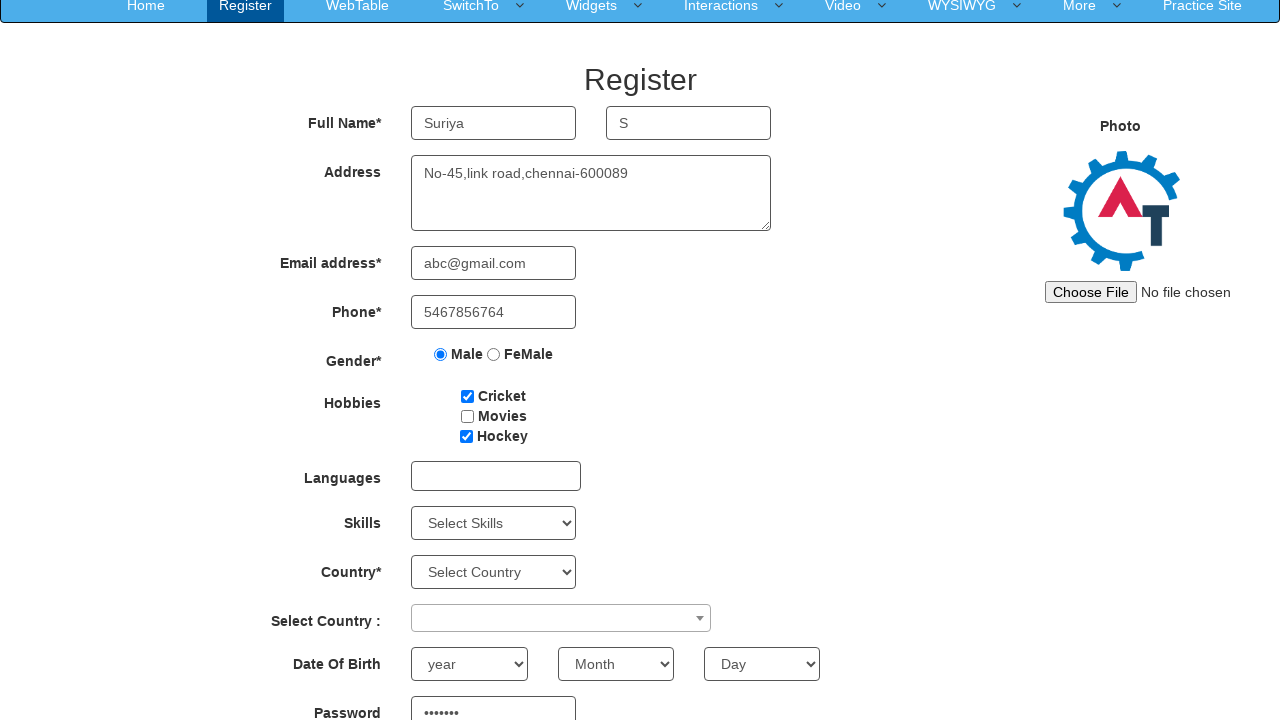

Filled confirm password field with 'abc@123' on #secondpassword
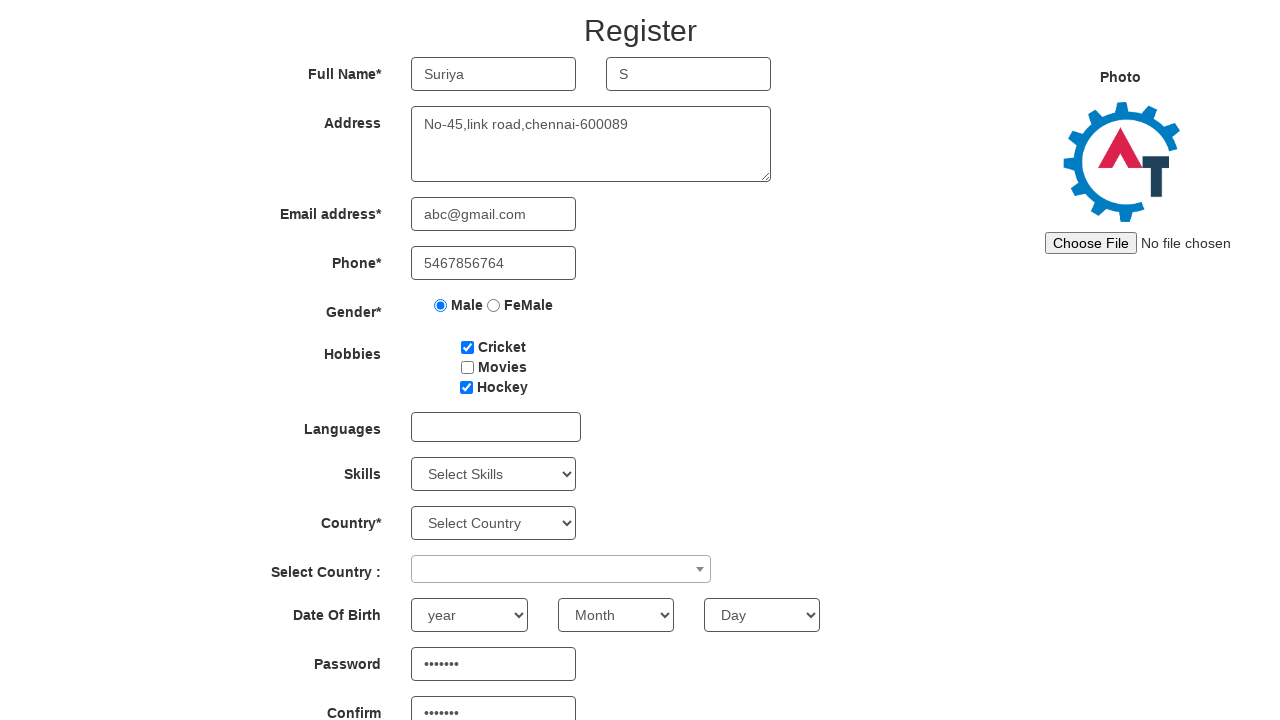

Form layout verified - all fields populated and visible
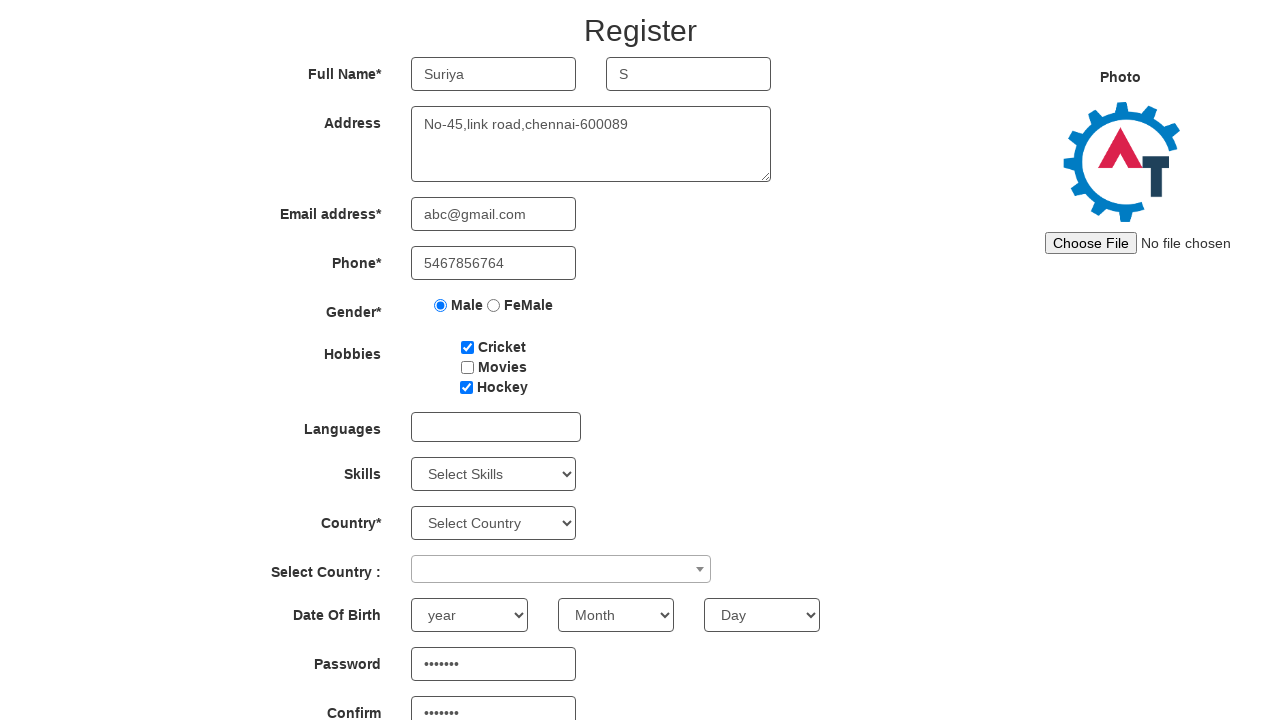

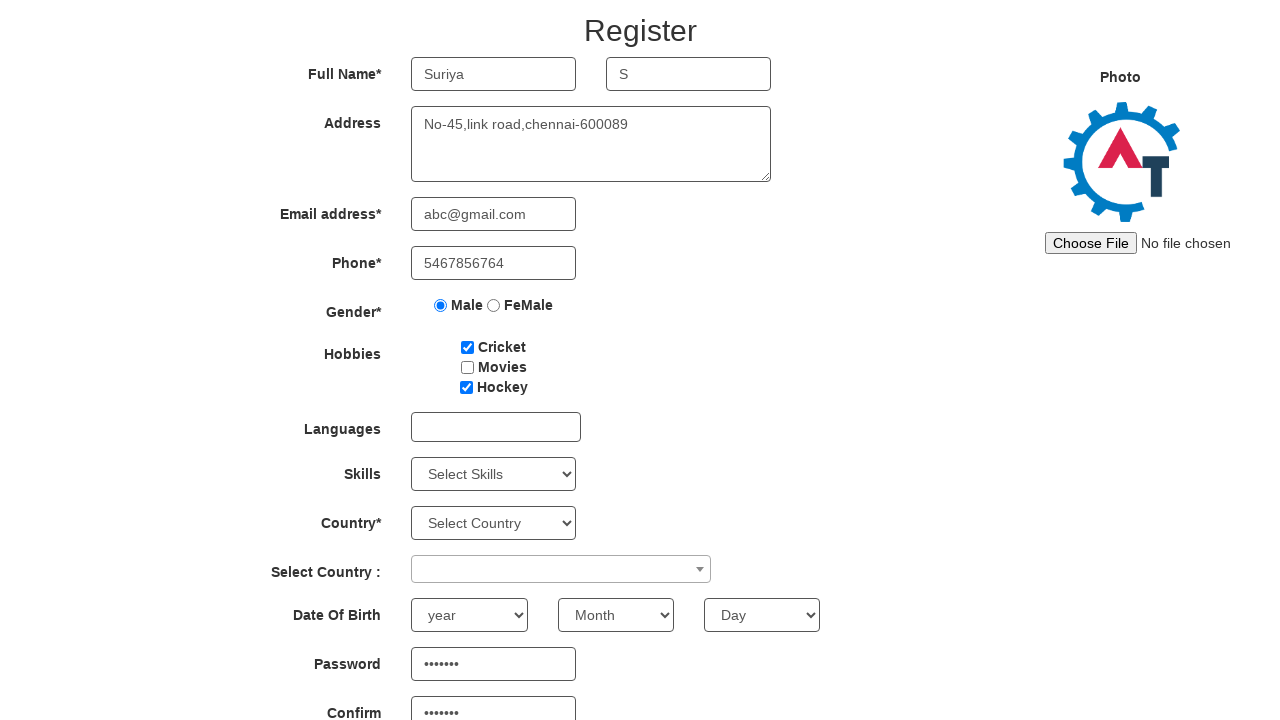